Tests navigation menu interaction by hovering over "Courses" menu, then hovering over "Oracle" submenu, and clicking on the "Oracle SQL and PLSQL Placement Certification Training" course link.

Starting URL: https://greenstech.in/selenium-course-content.html

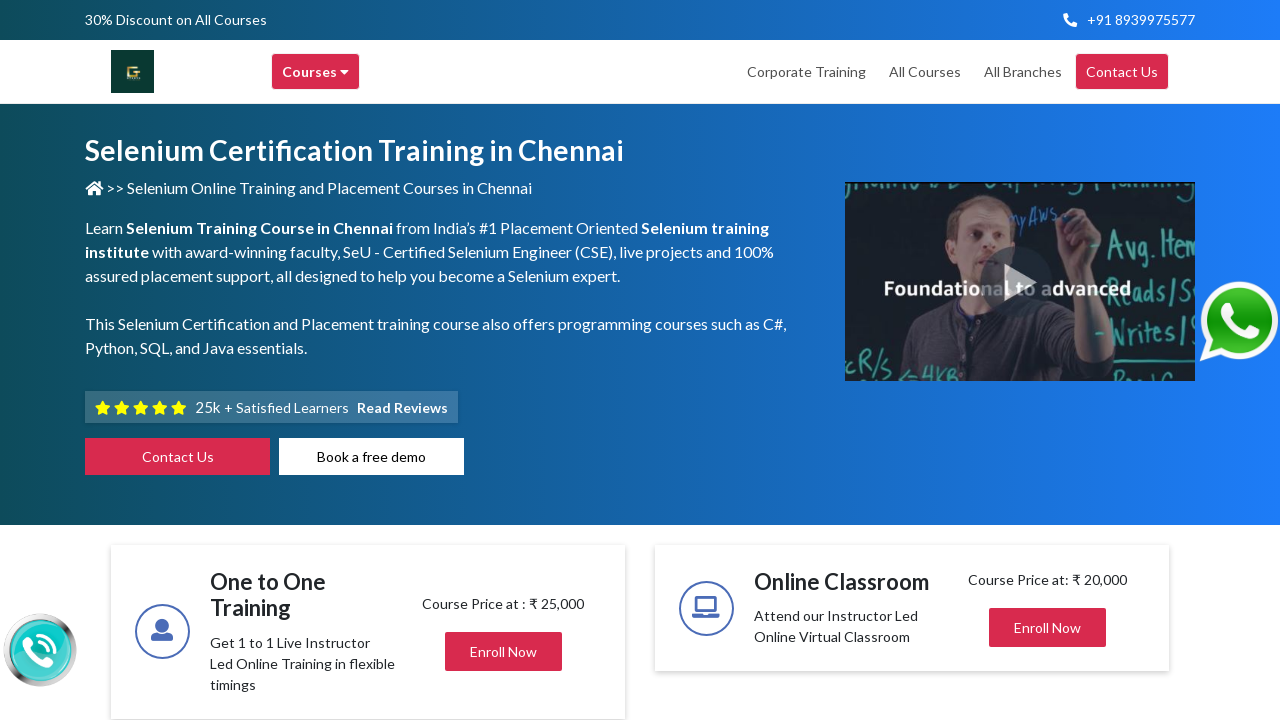

Hovered over 'Courses' menu item at (316, 72) on xpath=//div[@title='Courses']
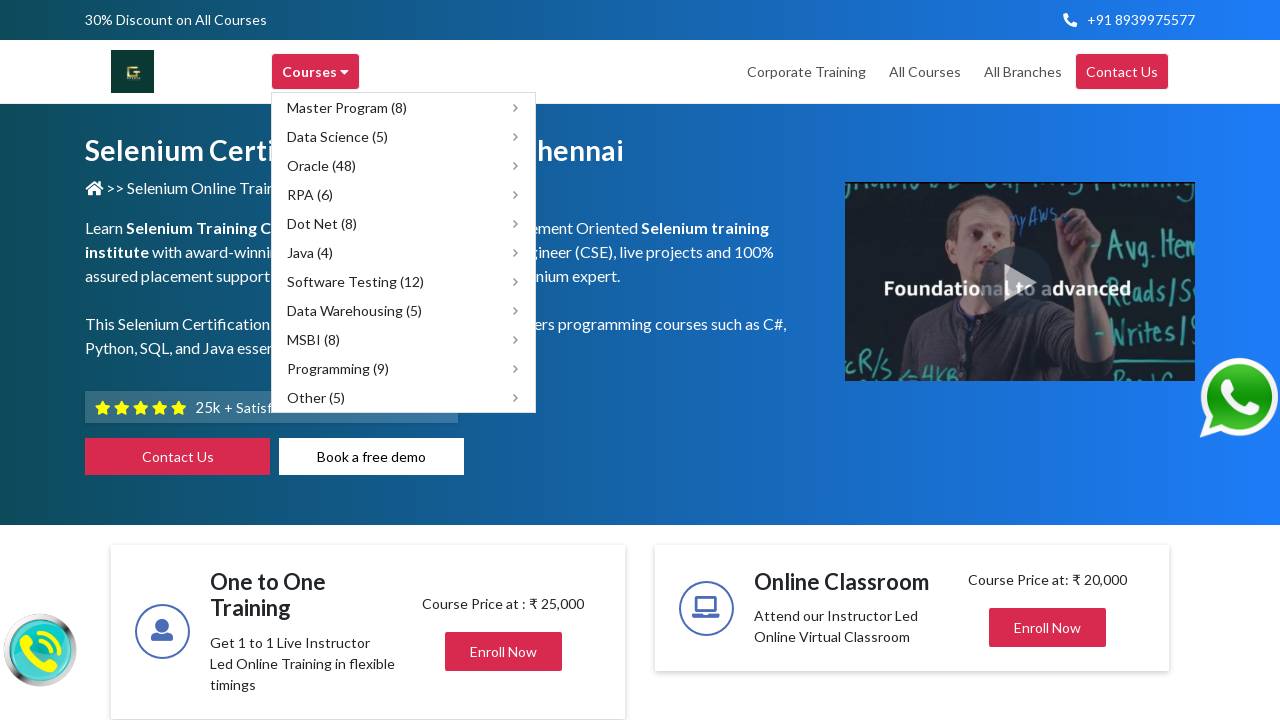

Hovered over 'Oracle (48)' submenu item at (322, 166) on xpath=//span[text()='Oracle (48)']
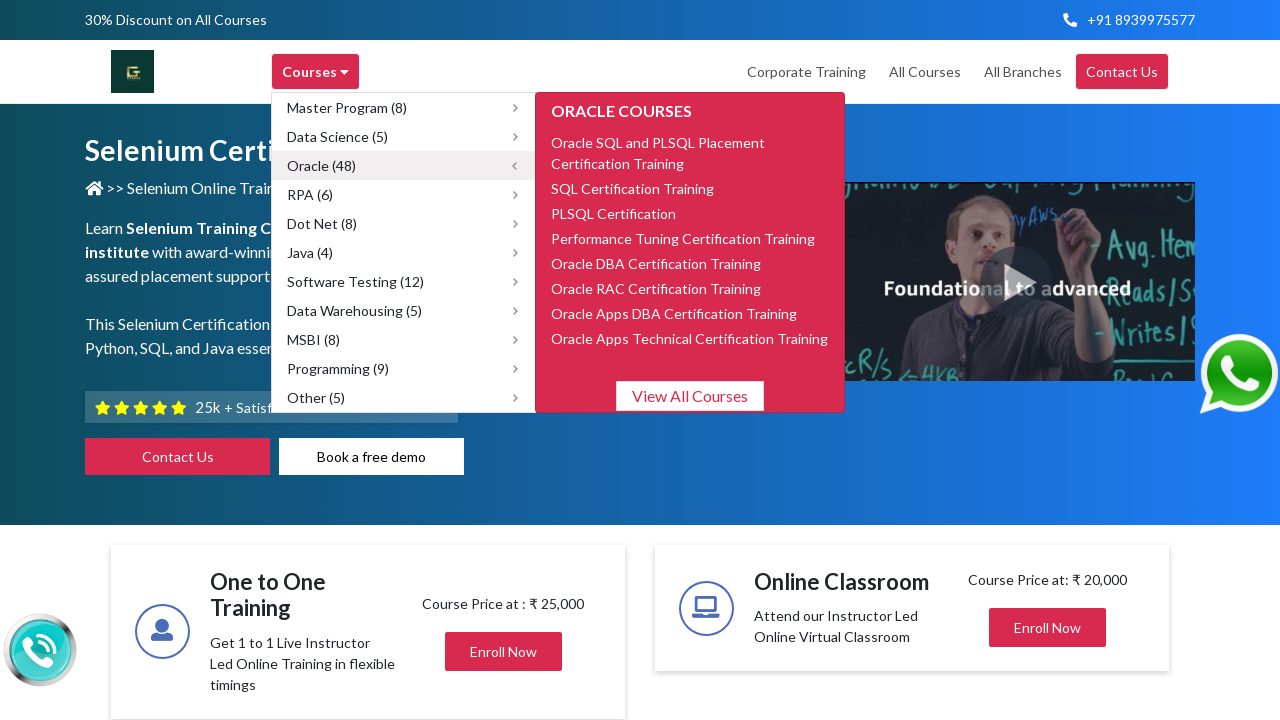

Clicked on 'Oracle SQL and PLSQL Placement Certification Training' course link at (658, 142) on xpath=//span[text()='Oracle SQL and PLSQL Placement Certification Training']
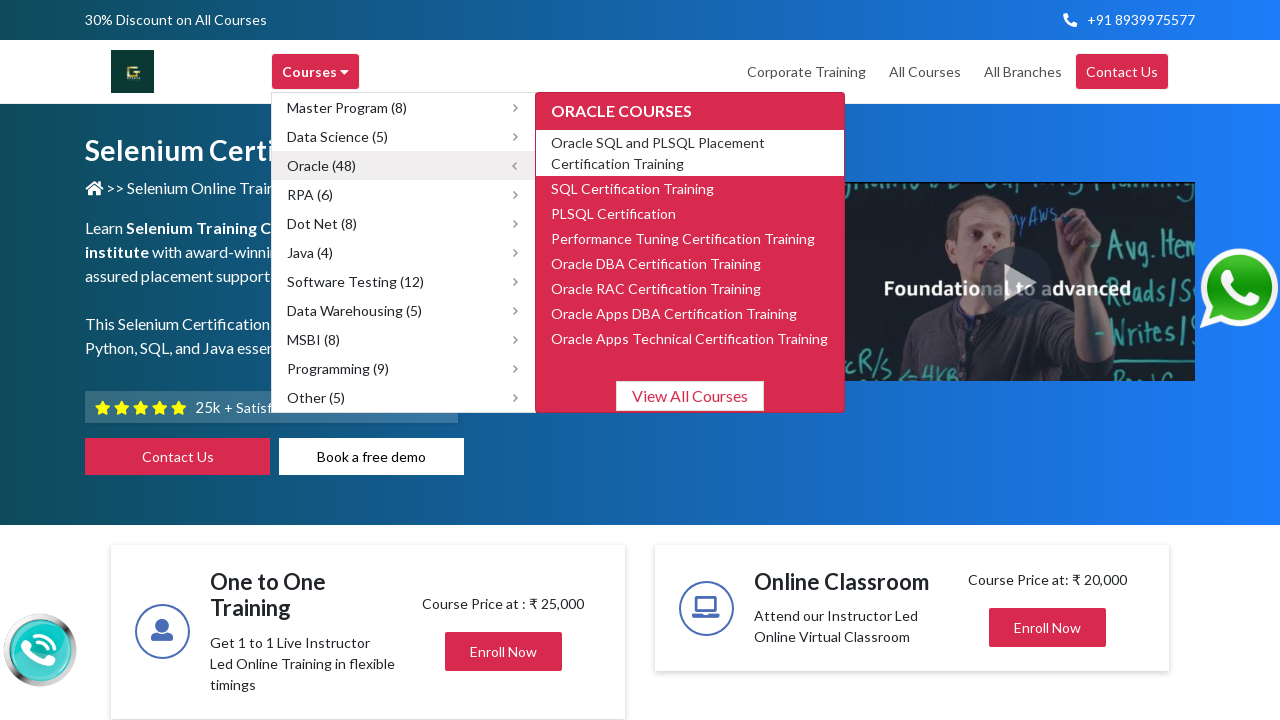

Waited for page to reach networkidle state after navigation
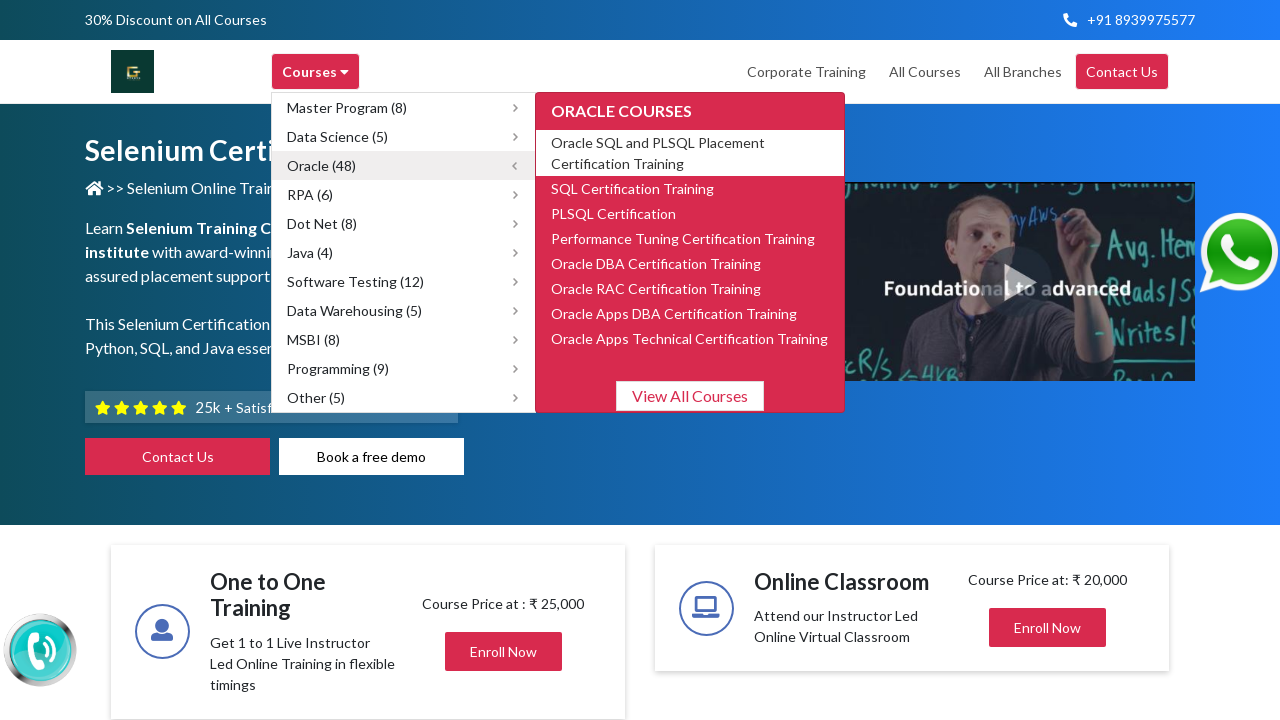

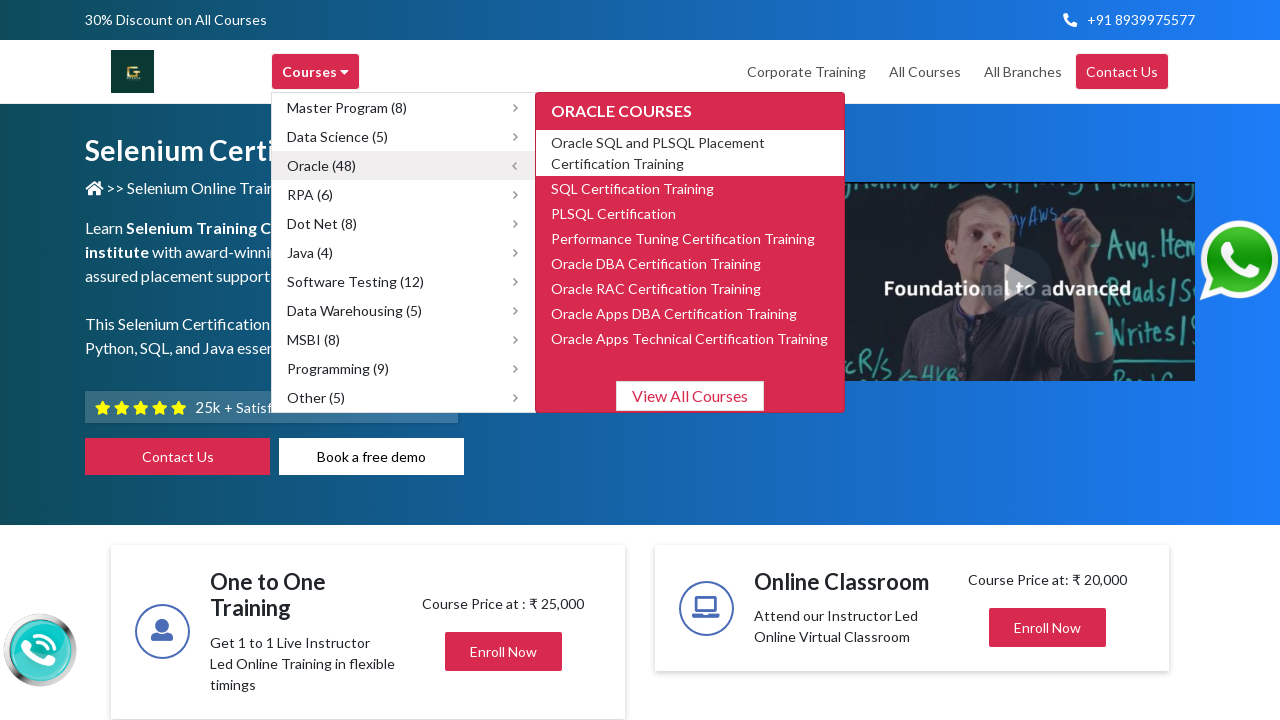